Tests the reset password functionality by clicking the forgot password link and verifying the reset password button text

Starting URL: https://login1.nextbasecrm.com/

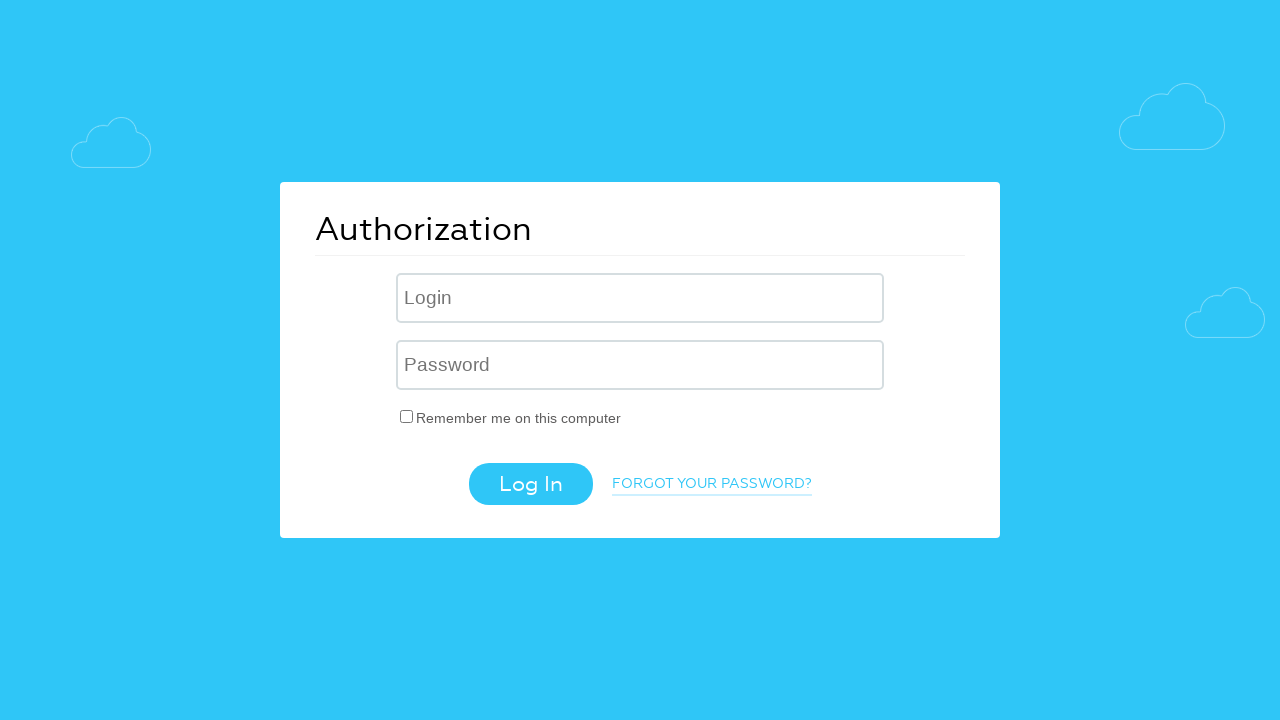

Clicked the 'Forgot your password?' link at (712, 485) on a.login-link-forgot-pass
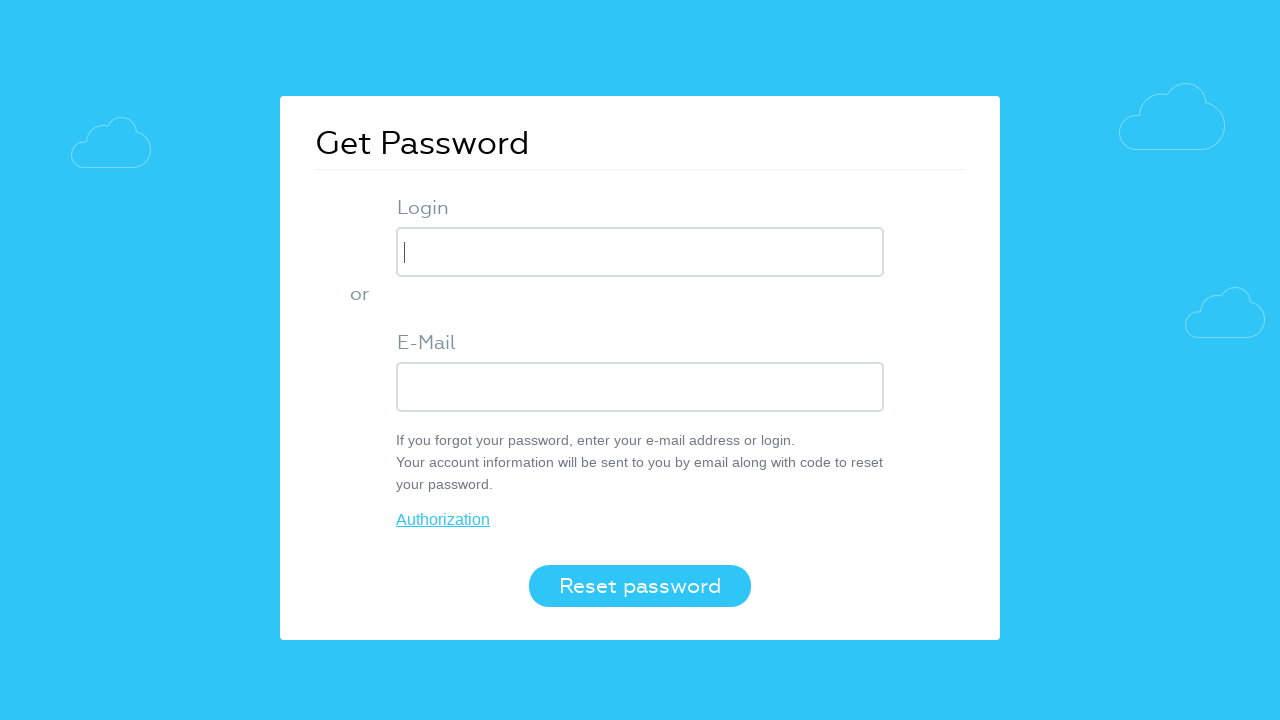

Reset password page loaded and reset button element found
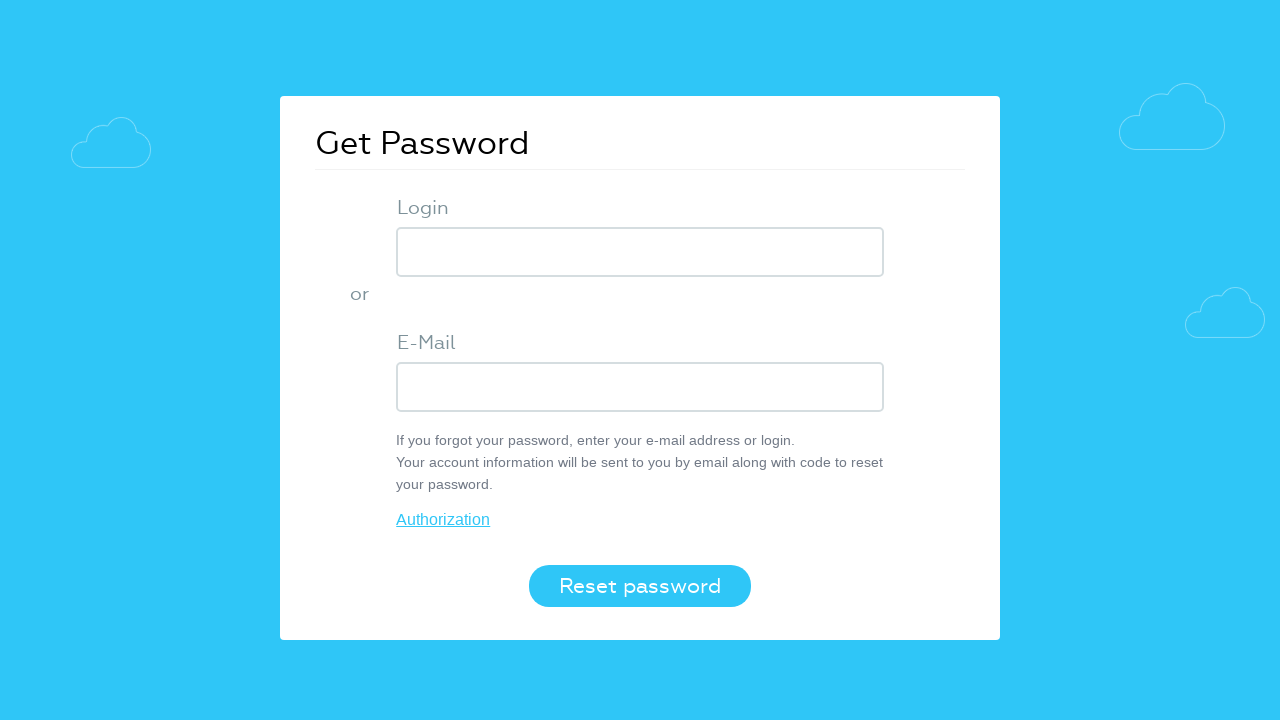

Retrieved reset button text: 'Reset password'
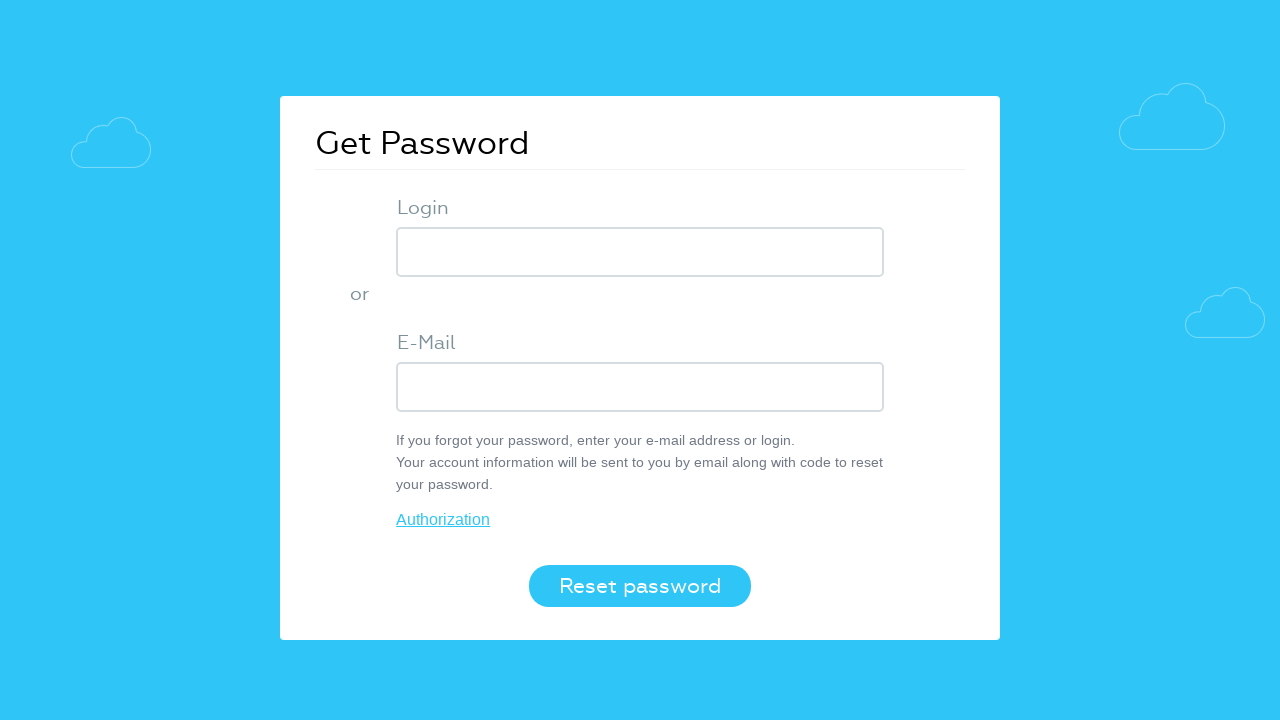

Verified reset button text is 'Reset password'
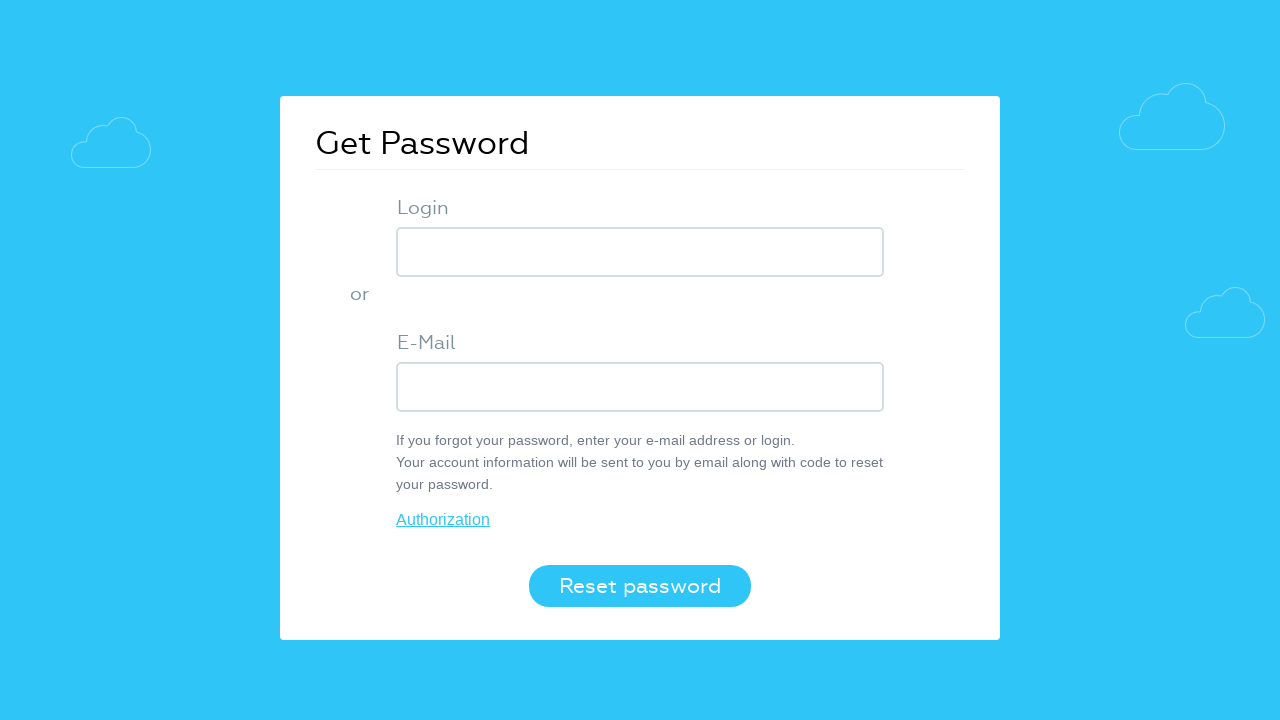

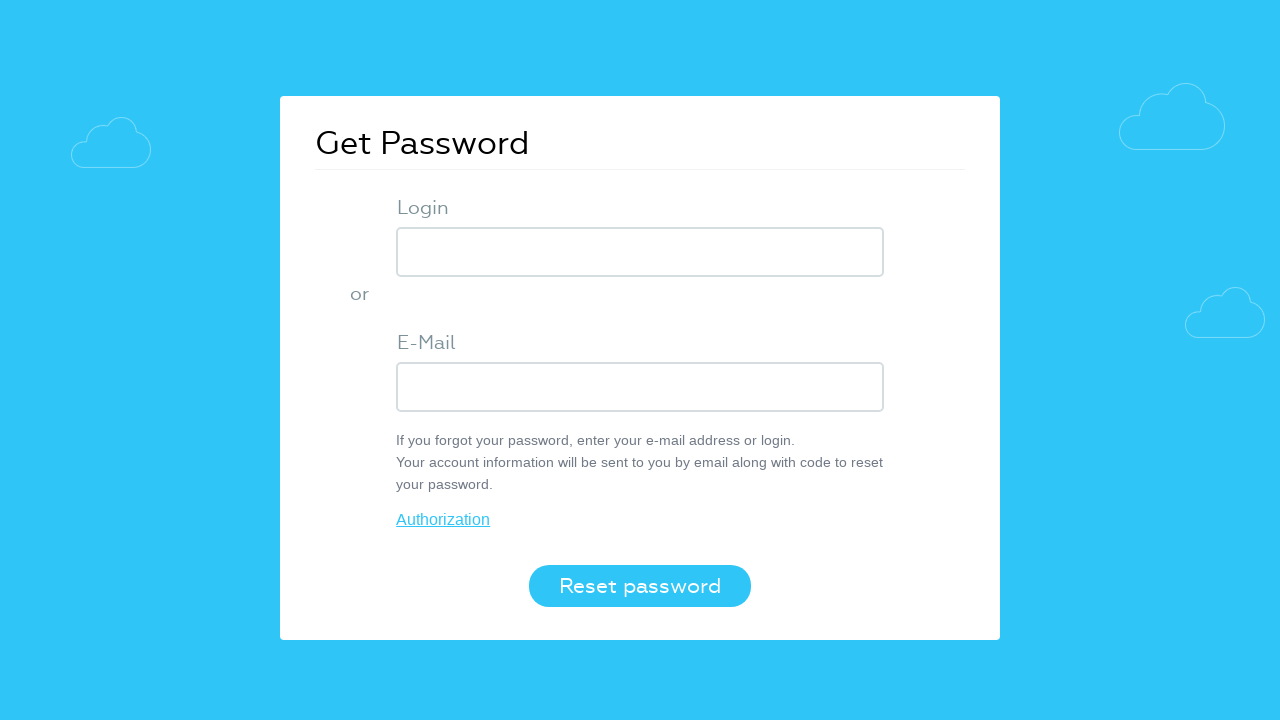